Tests the "Moved" link functionality by clicking on it and verifying the response shows a 301 status code

Starting URL: https://demoqa.com/links

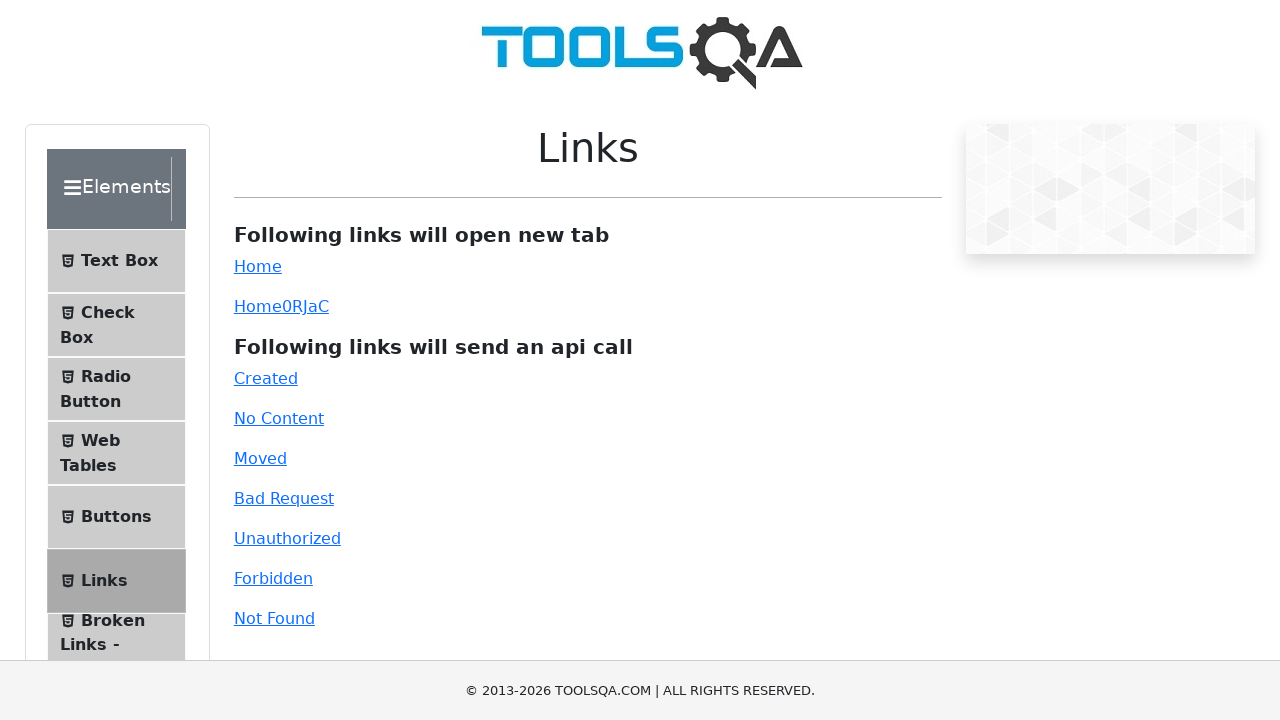

Clicked on the 'Moved' link at (260, 458) on #moved
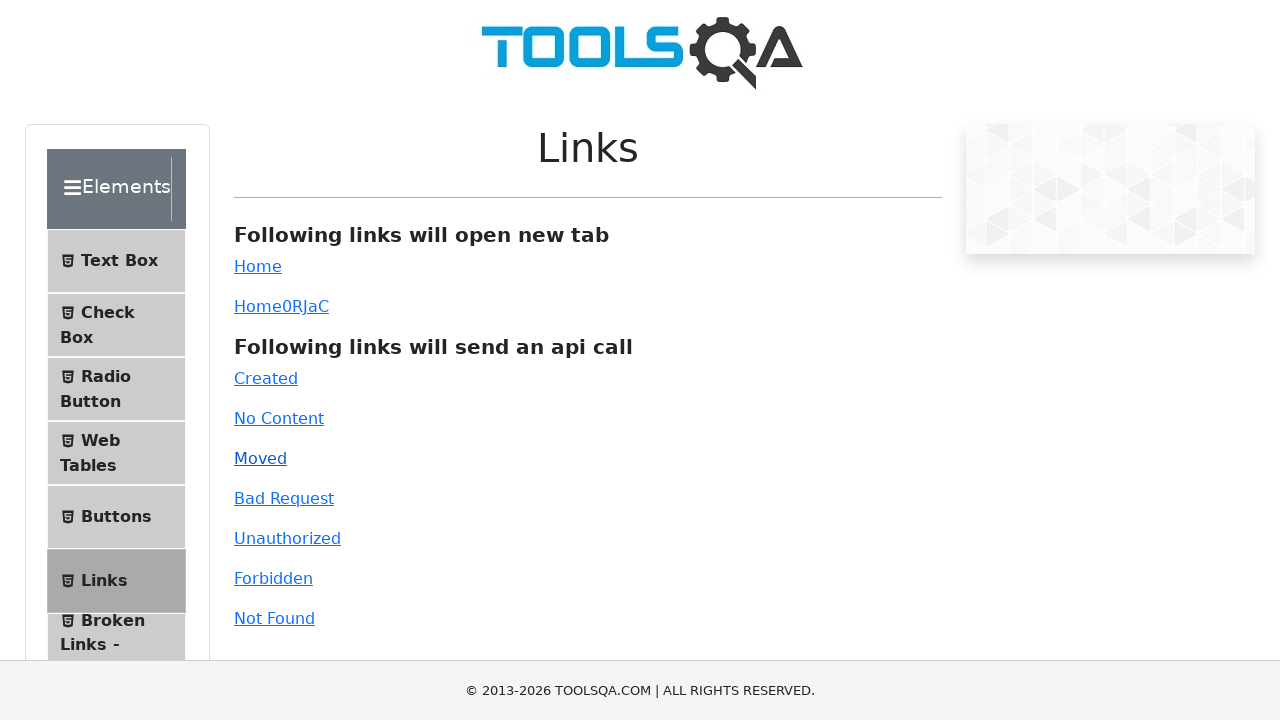

Response message appeared with 301 status code
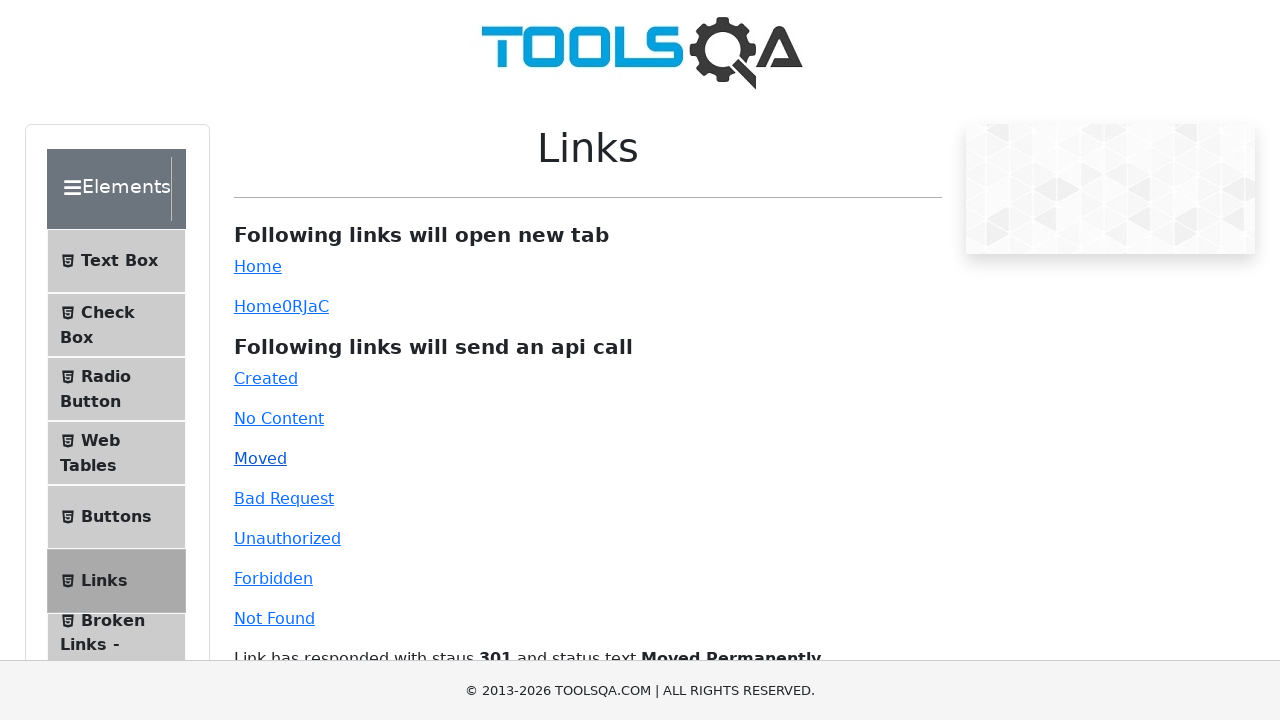

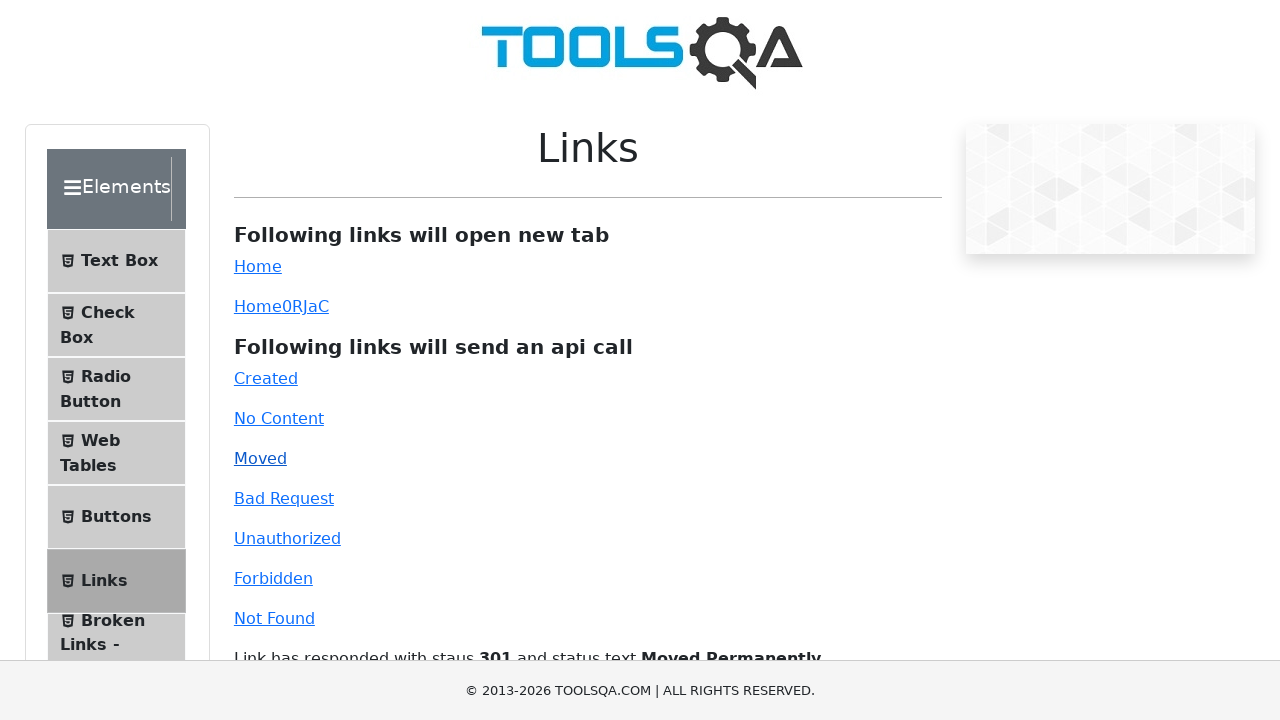